Tests negative login scenario by entering correct username but incorrect password and verifying error message

Starting URL: https://the-internet.herokuapp.com/login

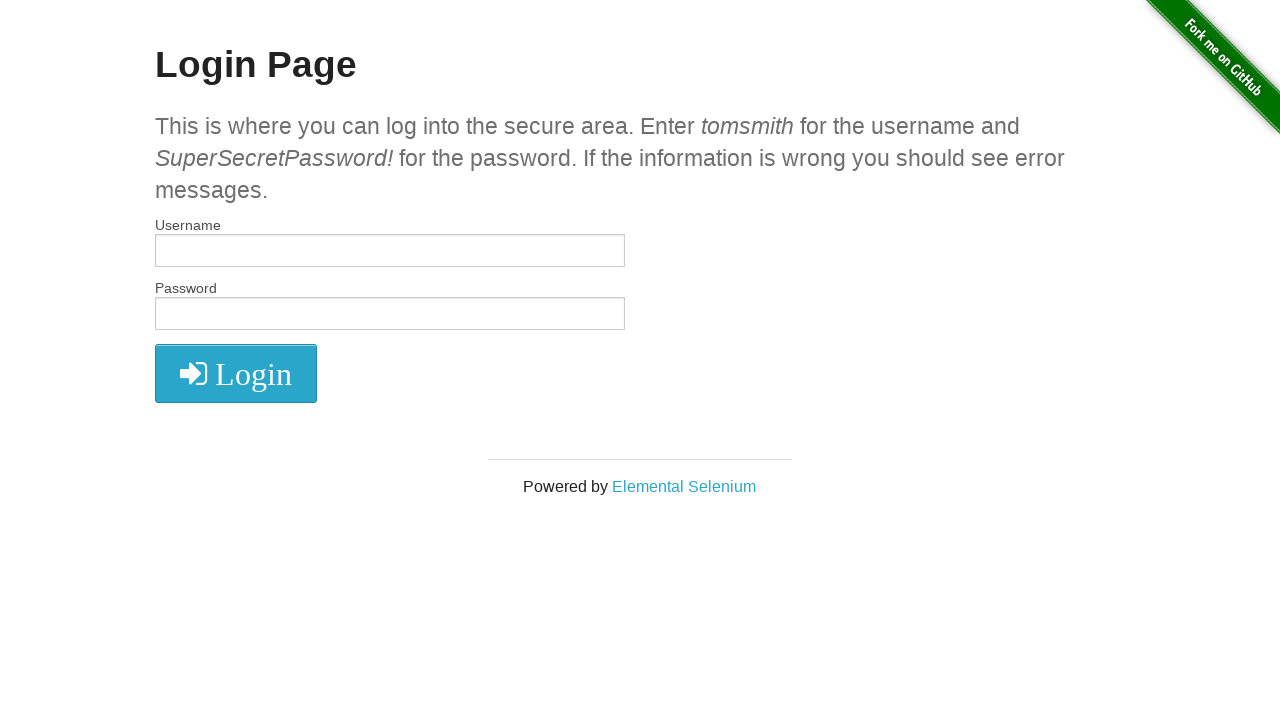

Entered username 'tomsmith' in username field on #username
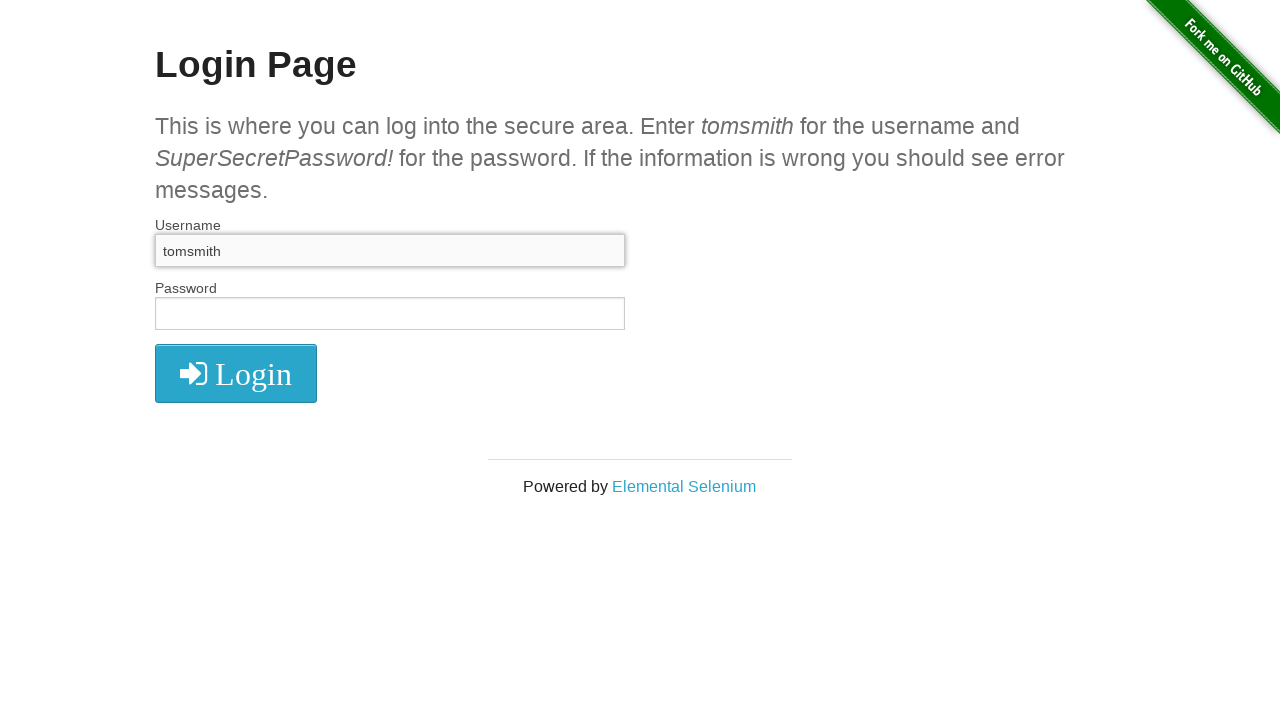

Entered incorrect password in password field on input[name='password']
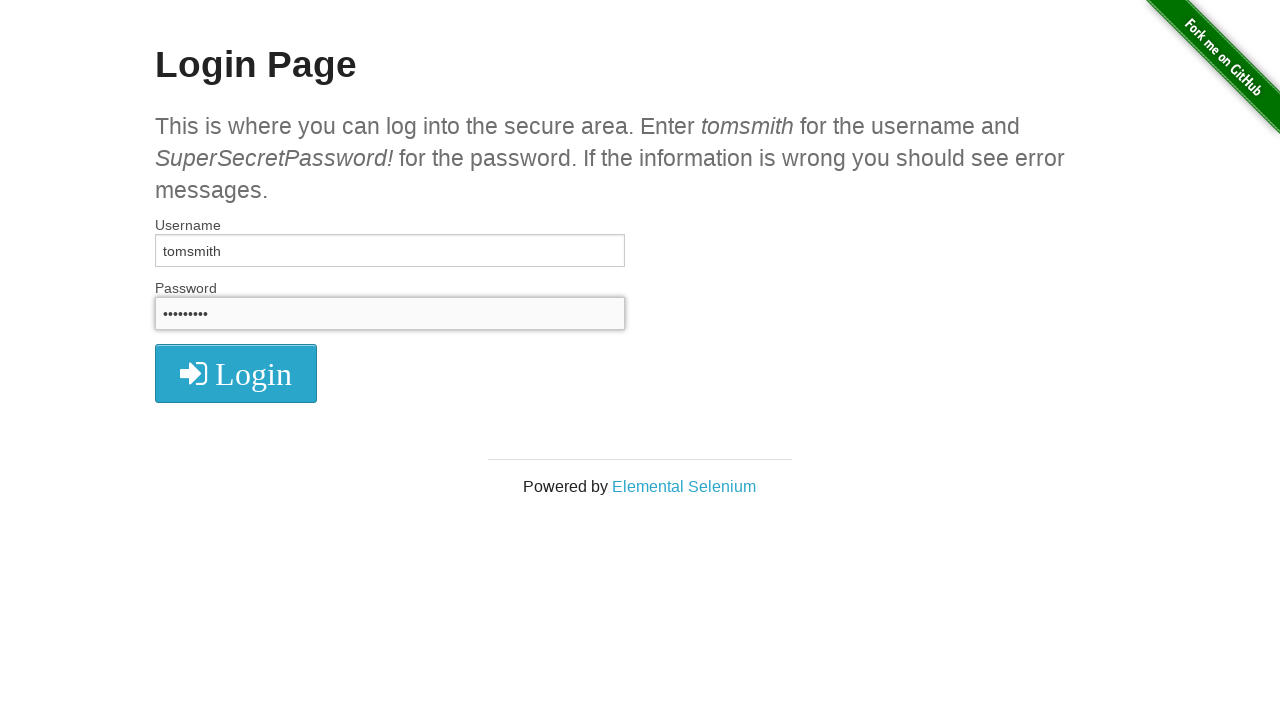

Clicked login button to submit credentials at (236, 373) on button
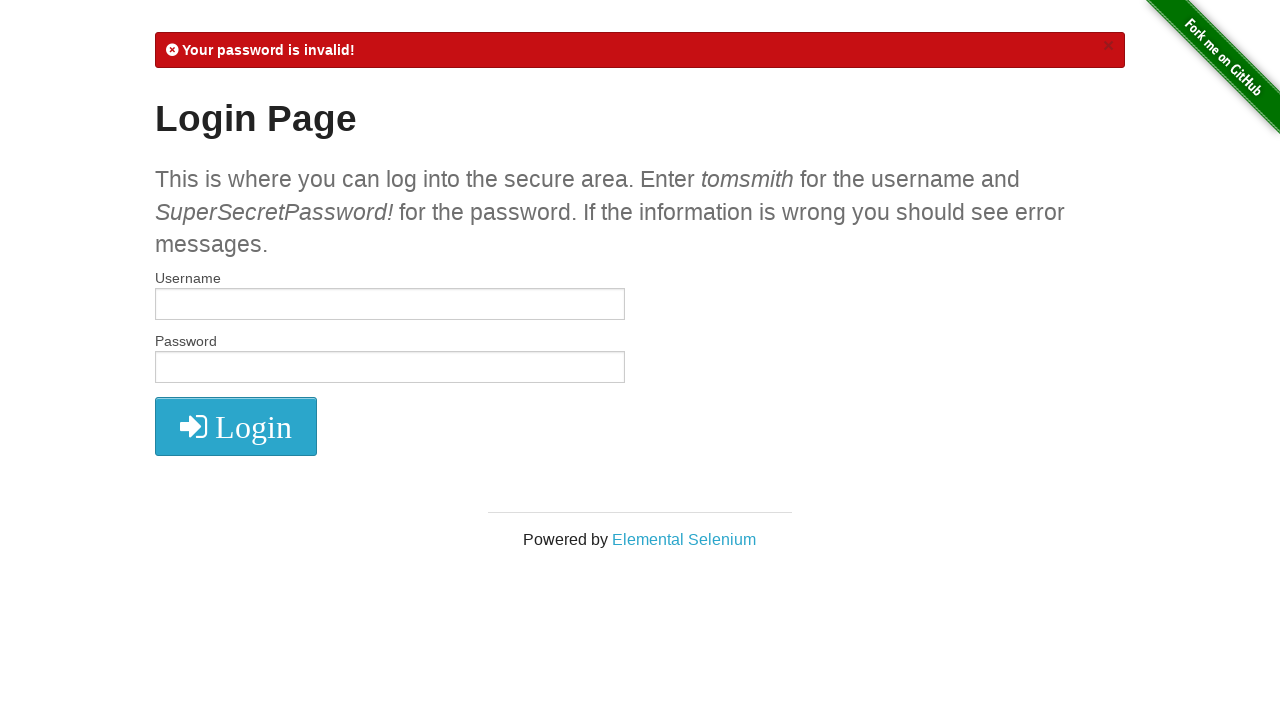

Error message element loaded
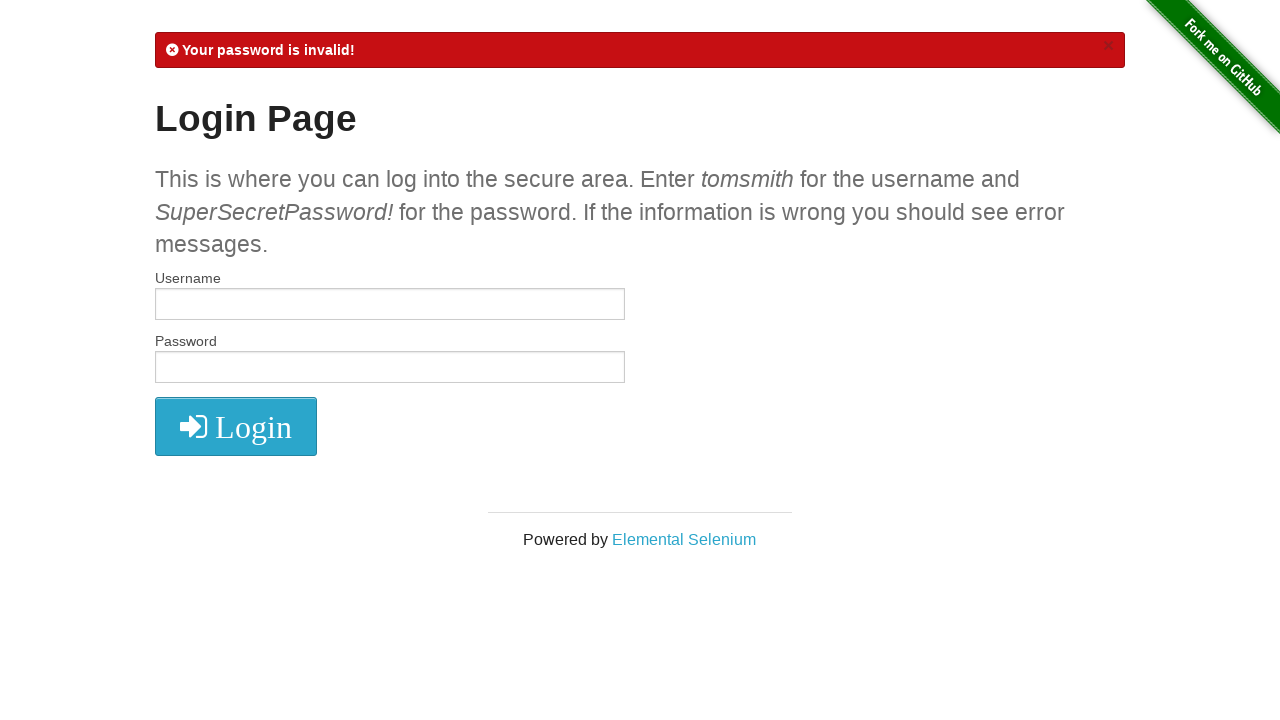

Retrieved error message text content
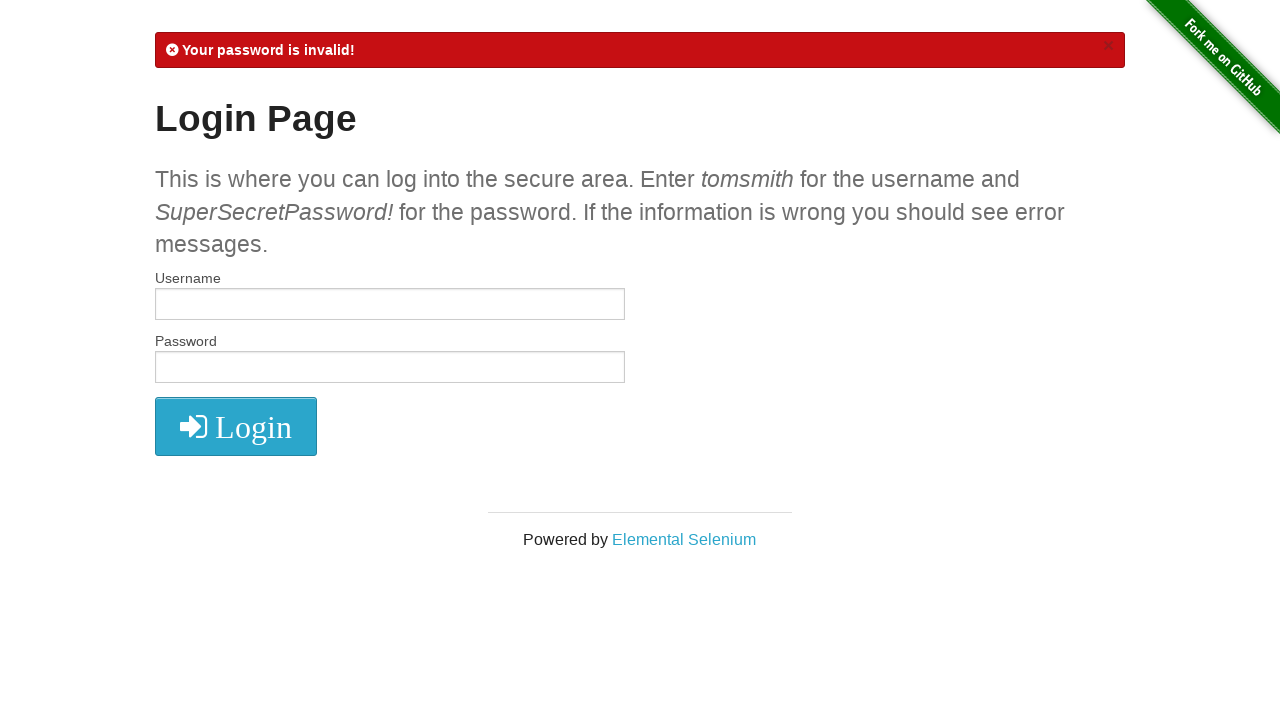

Verified error message contains 'Your password is invalid!'
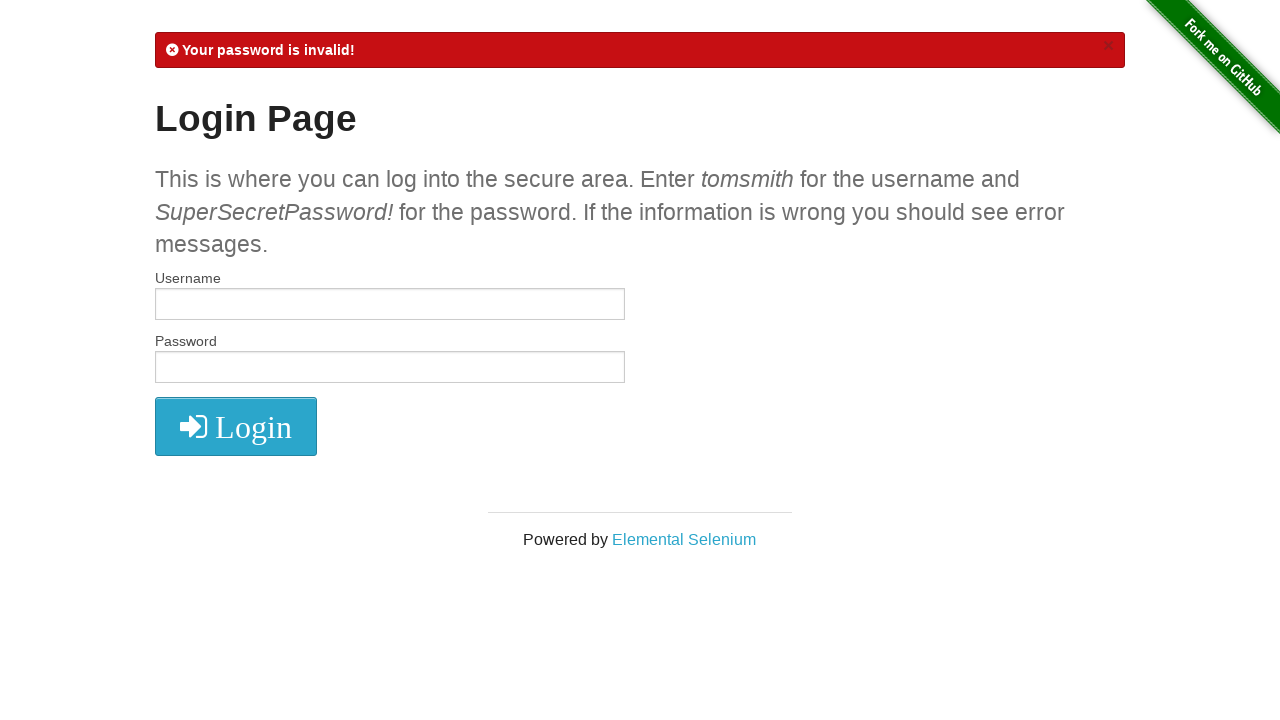

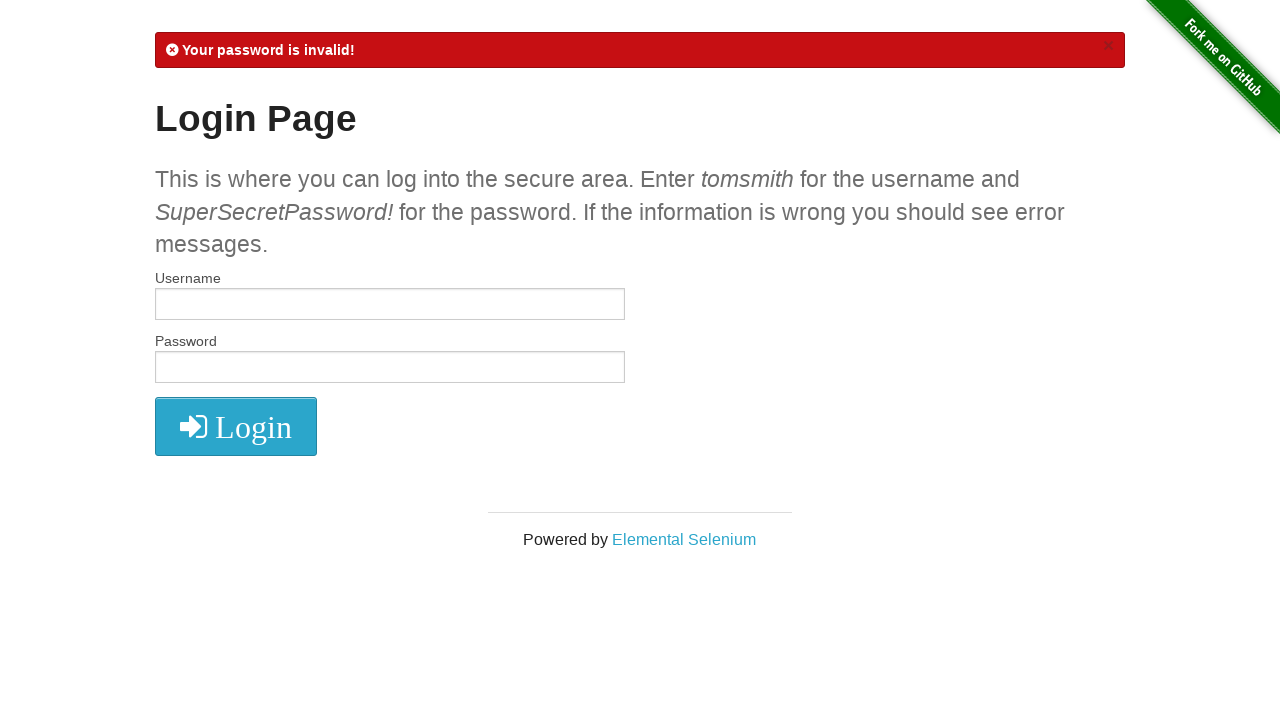